Tests scrolling functionality on a blockchain explorer page by waiting for the page to load and then scrolling to a specific section heading element

Starting URL: https://blockstream.info/block/000000000000000000076c036ff5119e5a5a74df77abf64203473364509f7732

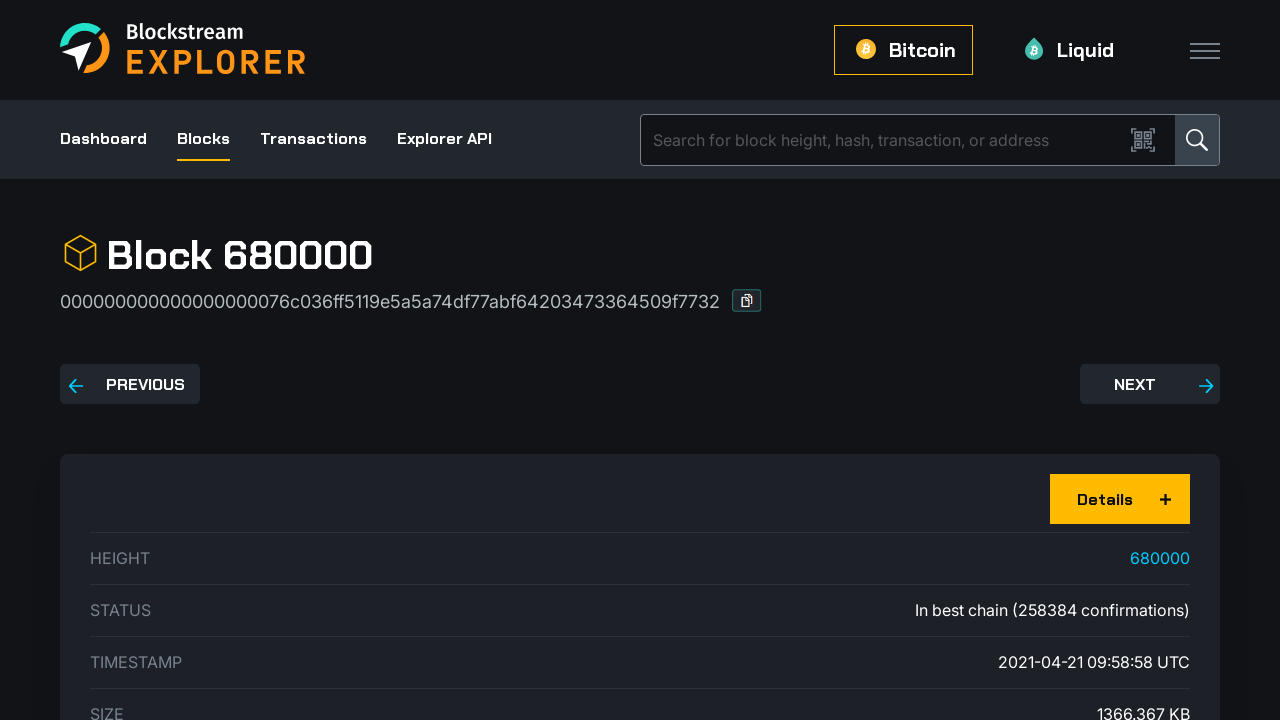

Waited for navbar to load, indicating page has loaded
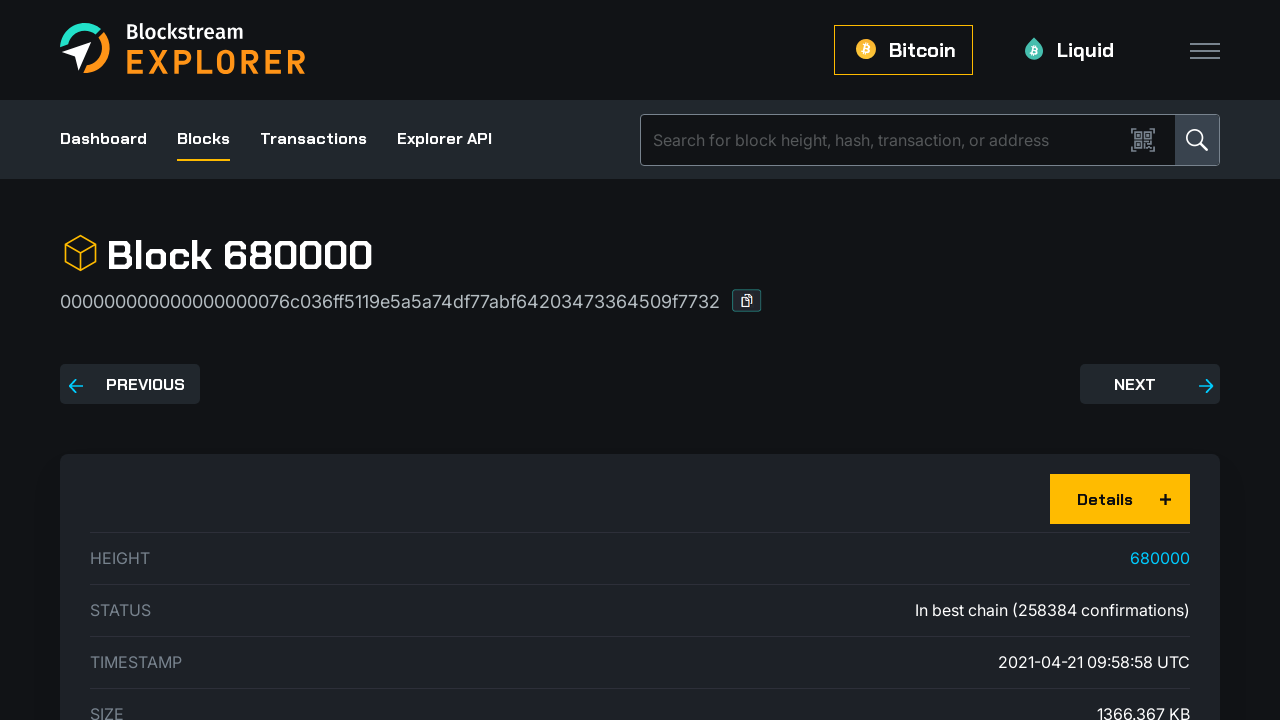

Located the first h3.font-h3 section heading element
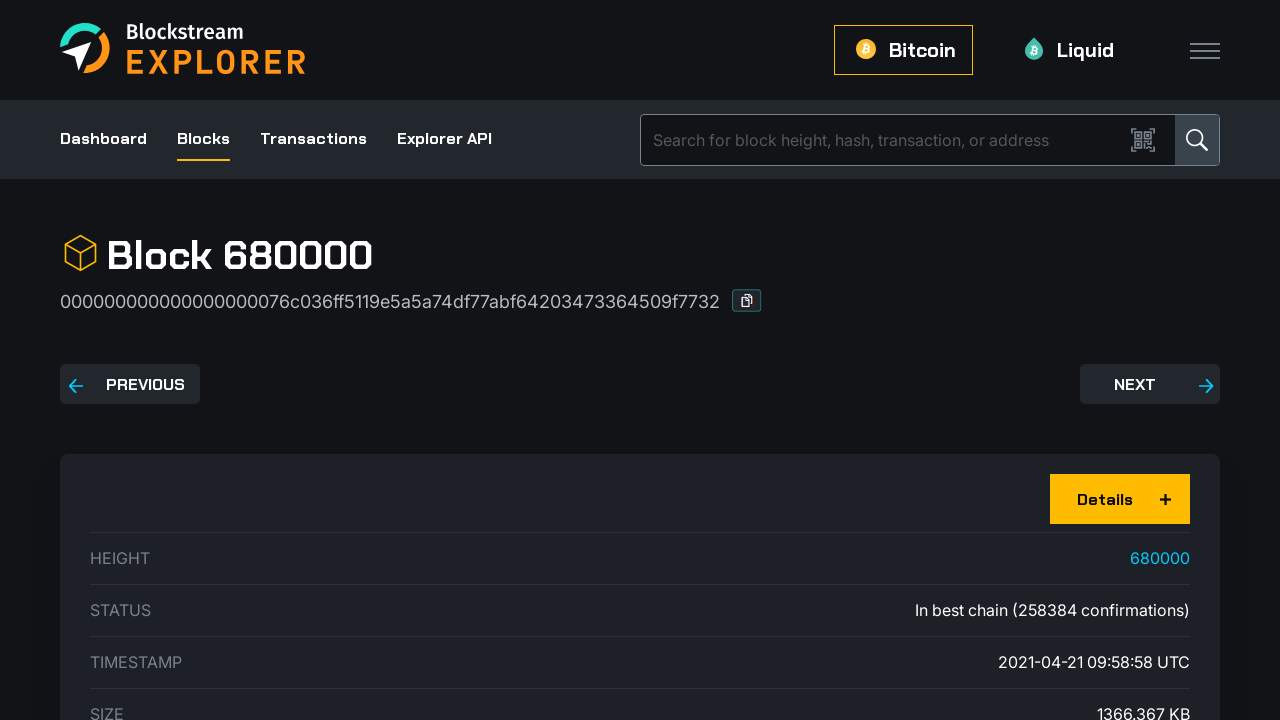

Scrolled to the section heading element
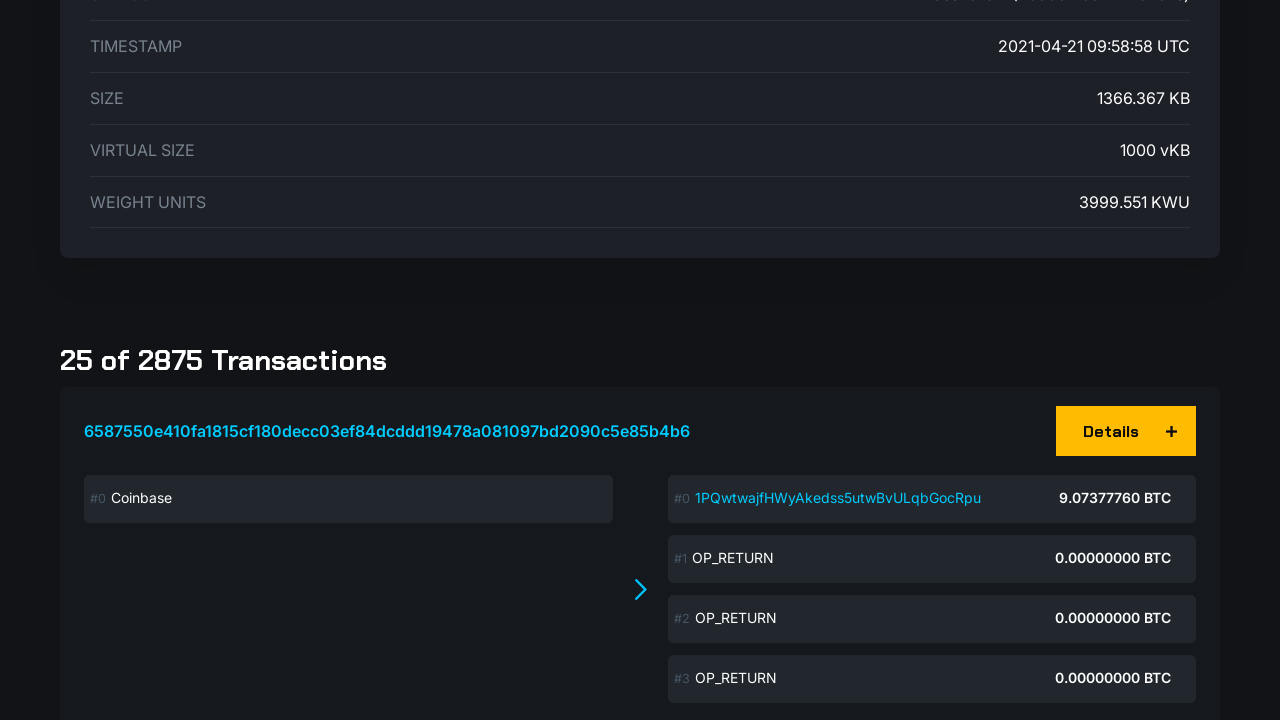

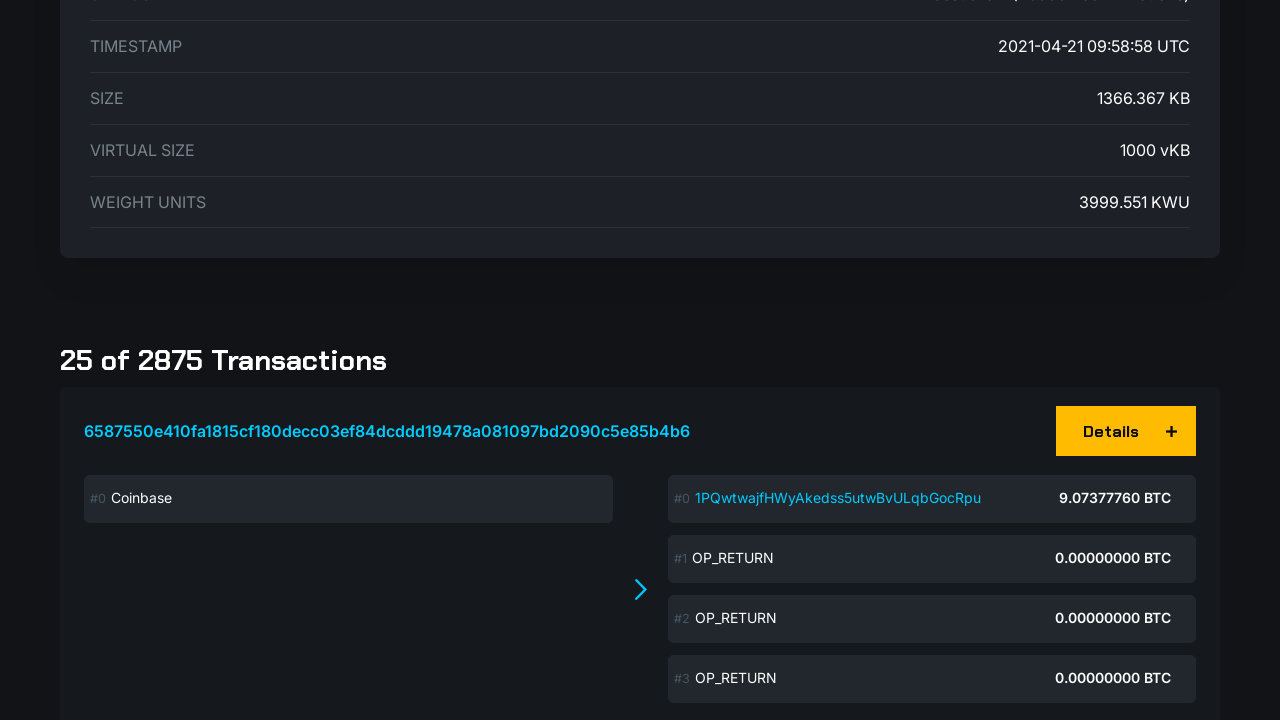